Tests drag and drop functionality on jQuery UI demo page by dragging an element into a droppable target area

Starting URL: https://jqueryui.com/droppable/

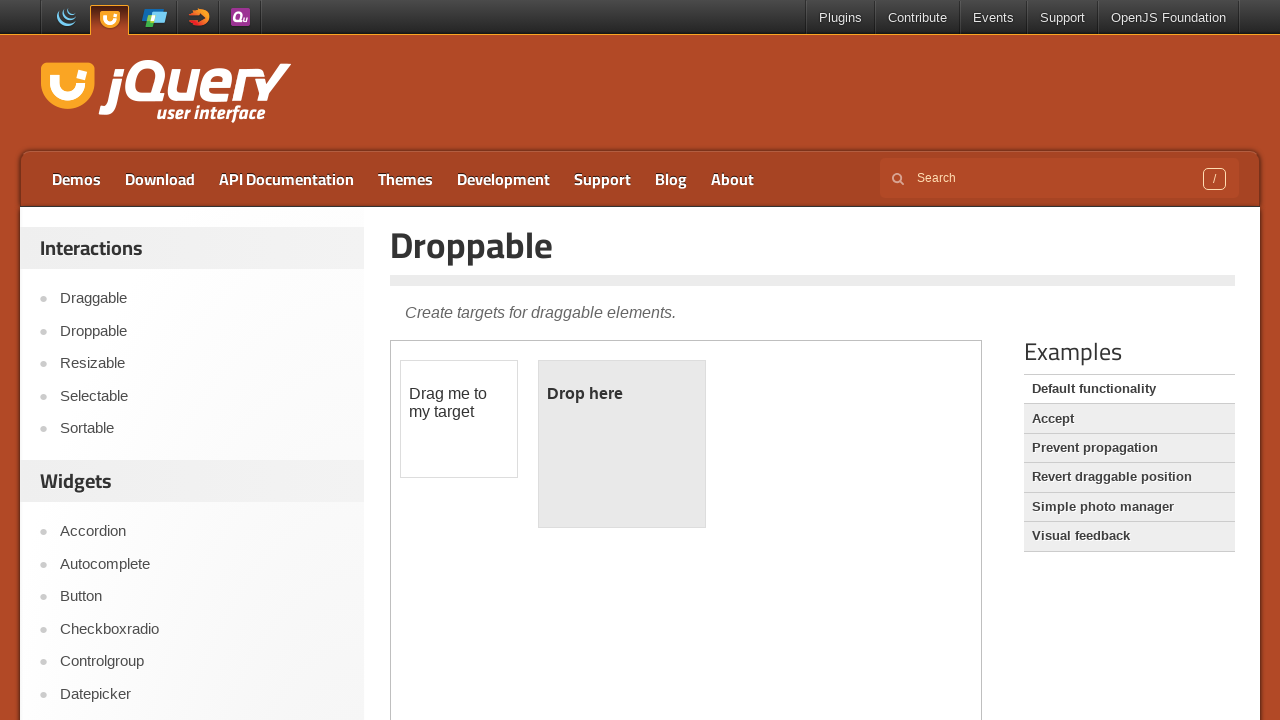

Located the iframe containing the drag and drop demo
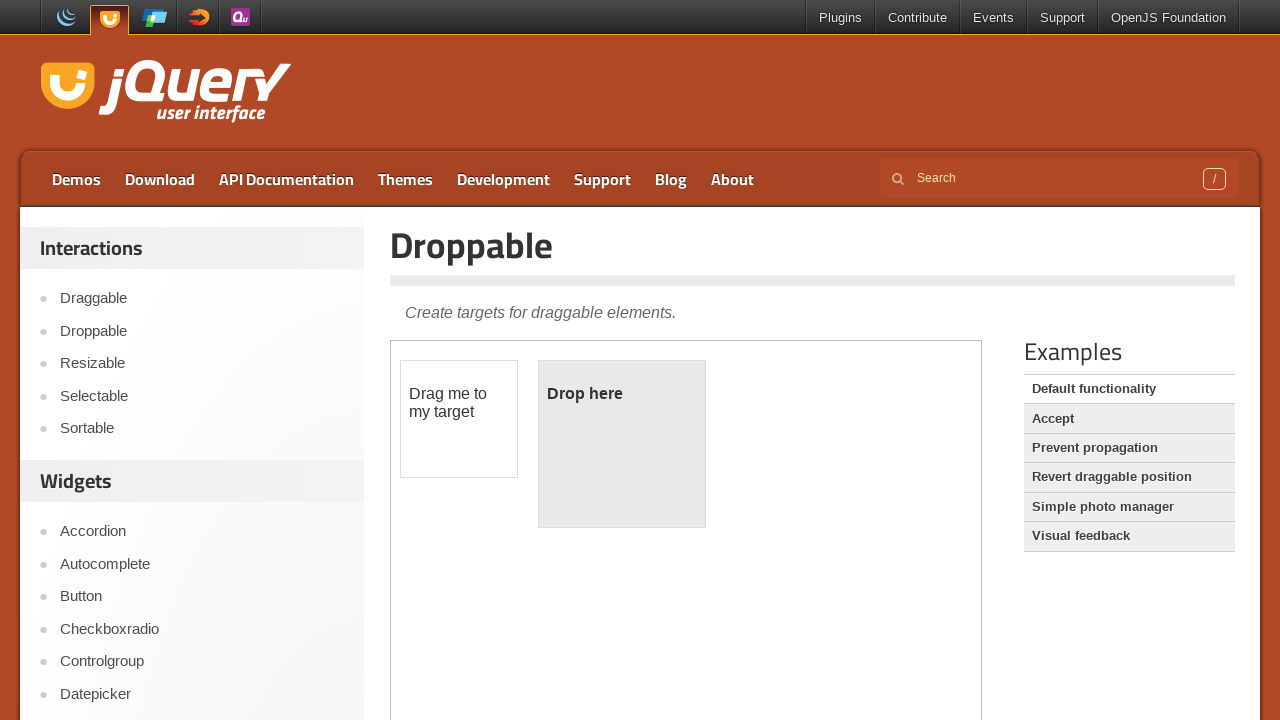

Located the draggable element
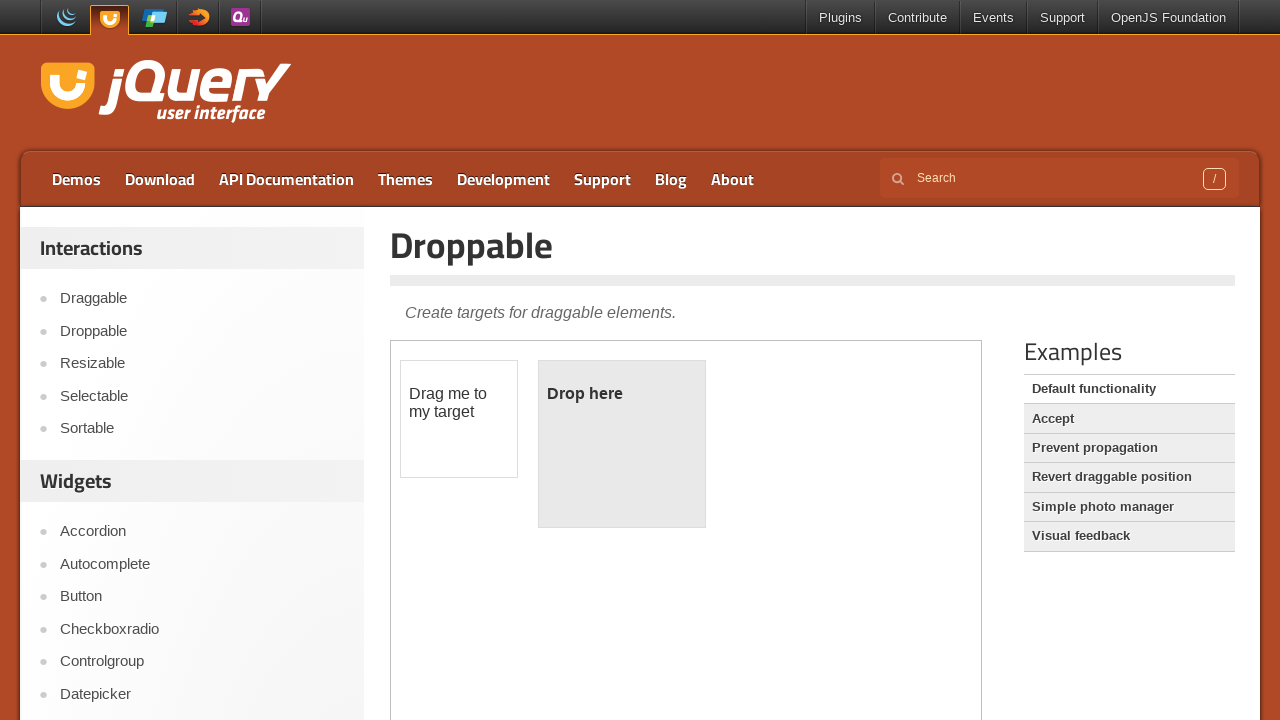

Located the droppable target area
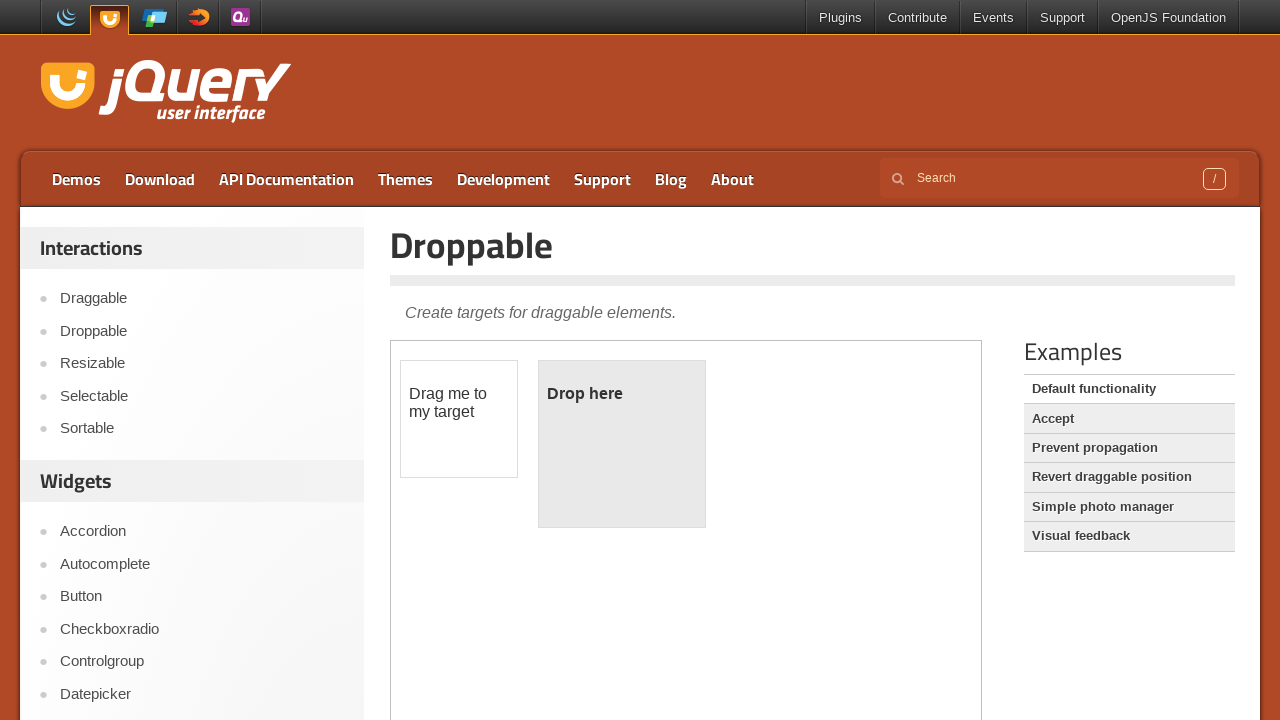

Dragged the element into the droppable target area at (622, 444)
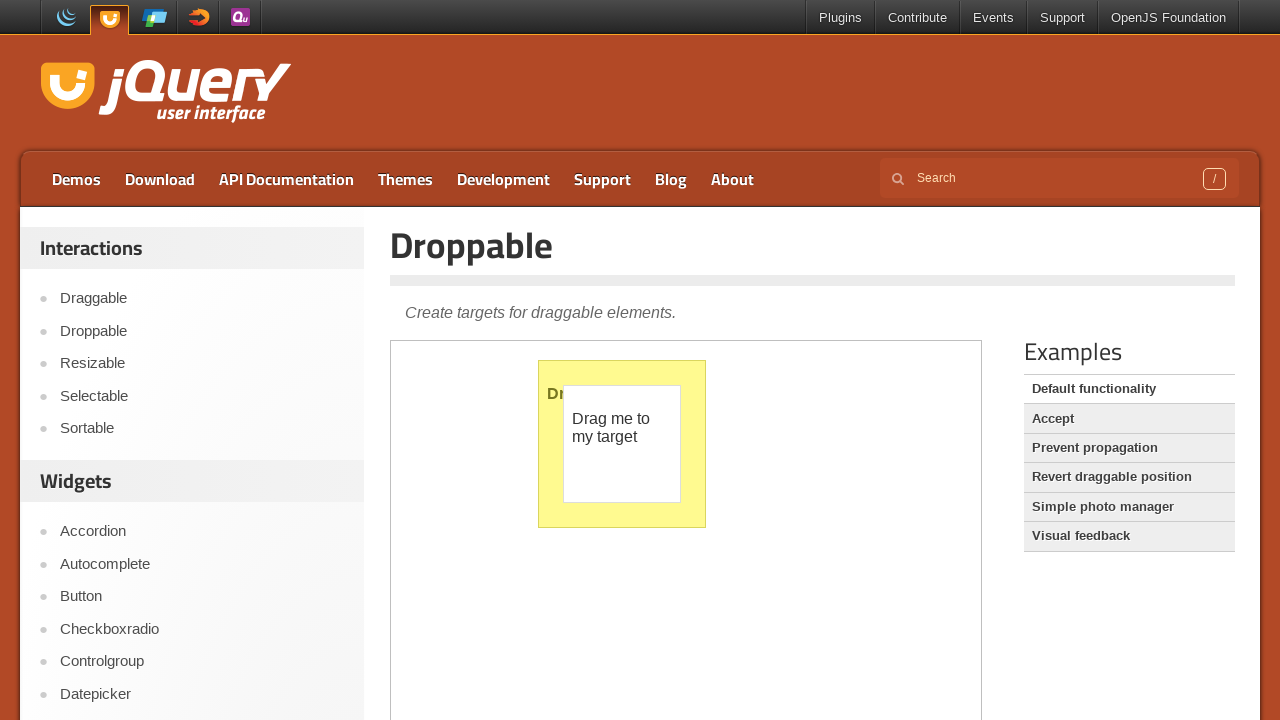

Waited for the drag and drop action to complete
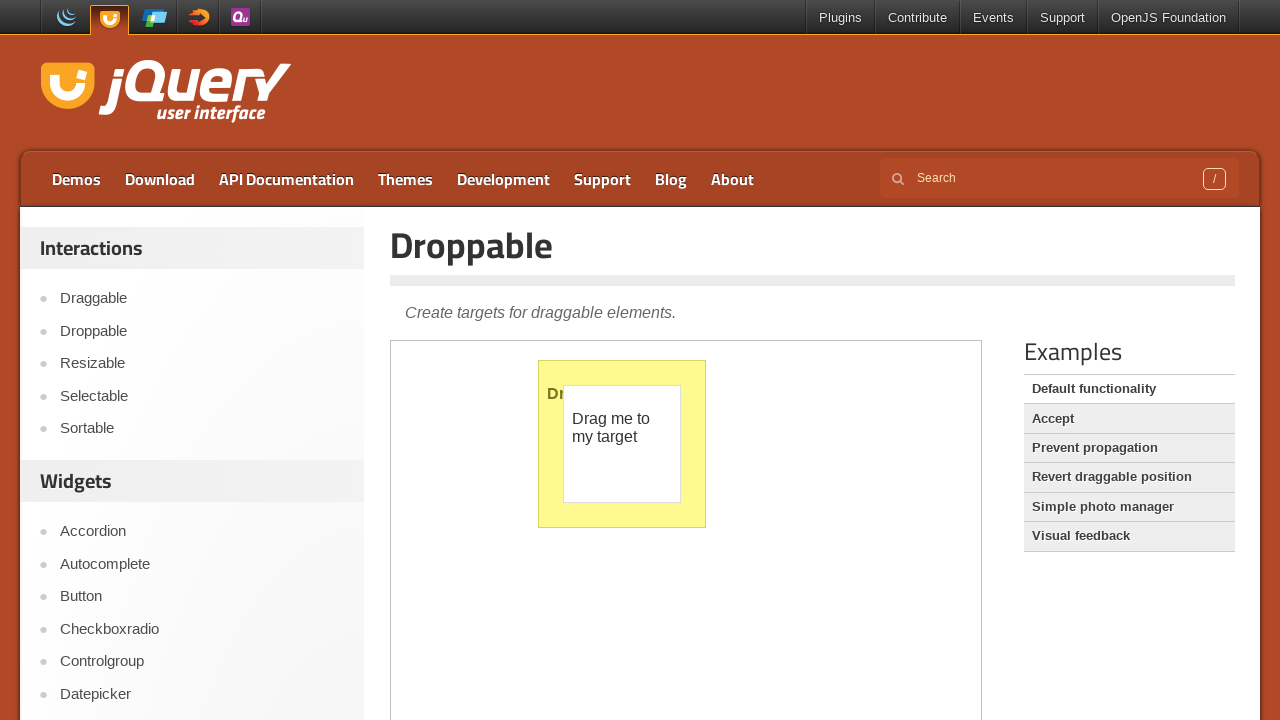

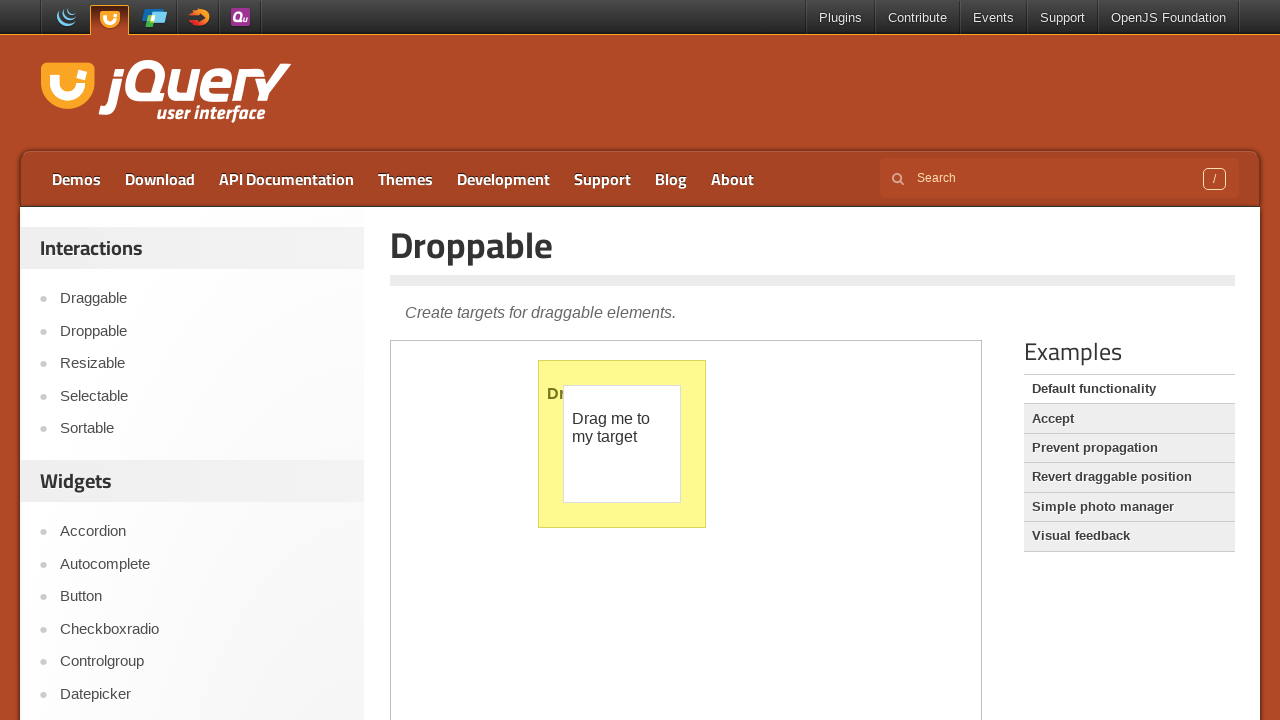